Tests menu navigation by hovering over menu items to reveal submenus and clicking on a nested item

Starting URL: https://demoqa.com/menu

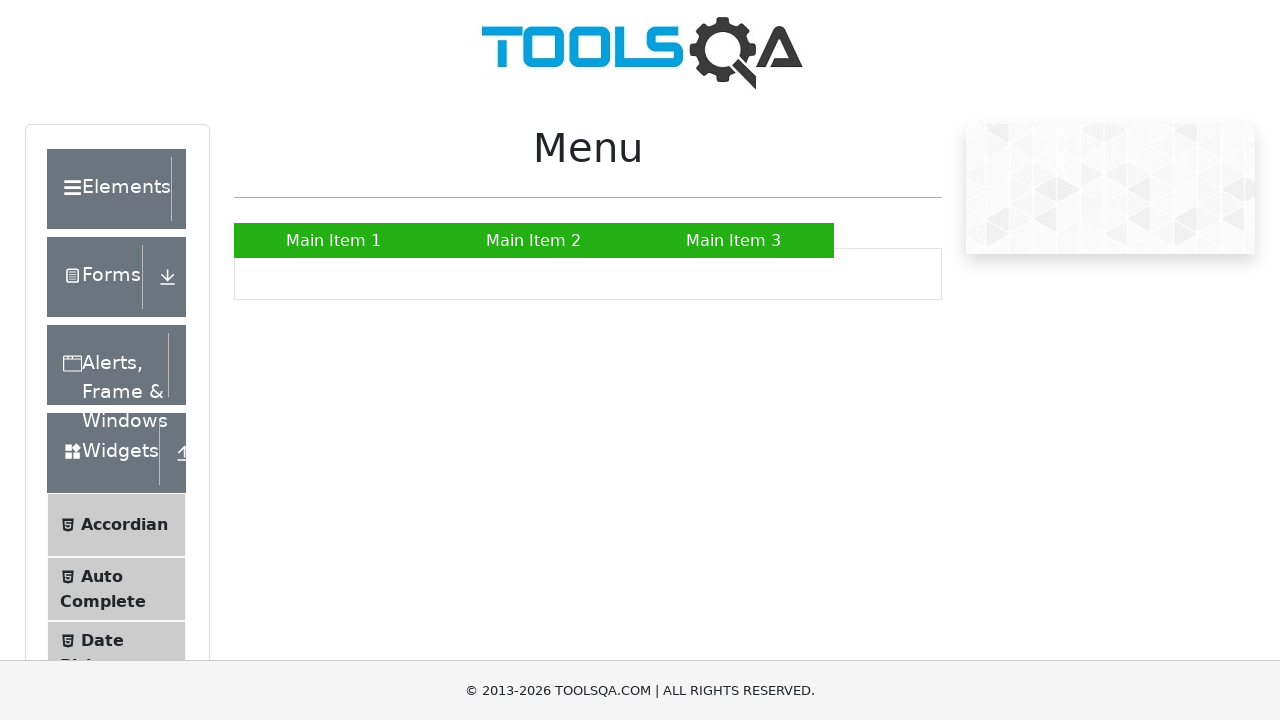

Hovered over Main Item 2 to reveal submenu at (534, 240) on xpath=//a[text()='Main Item 2']
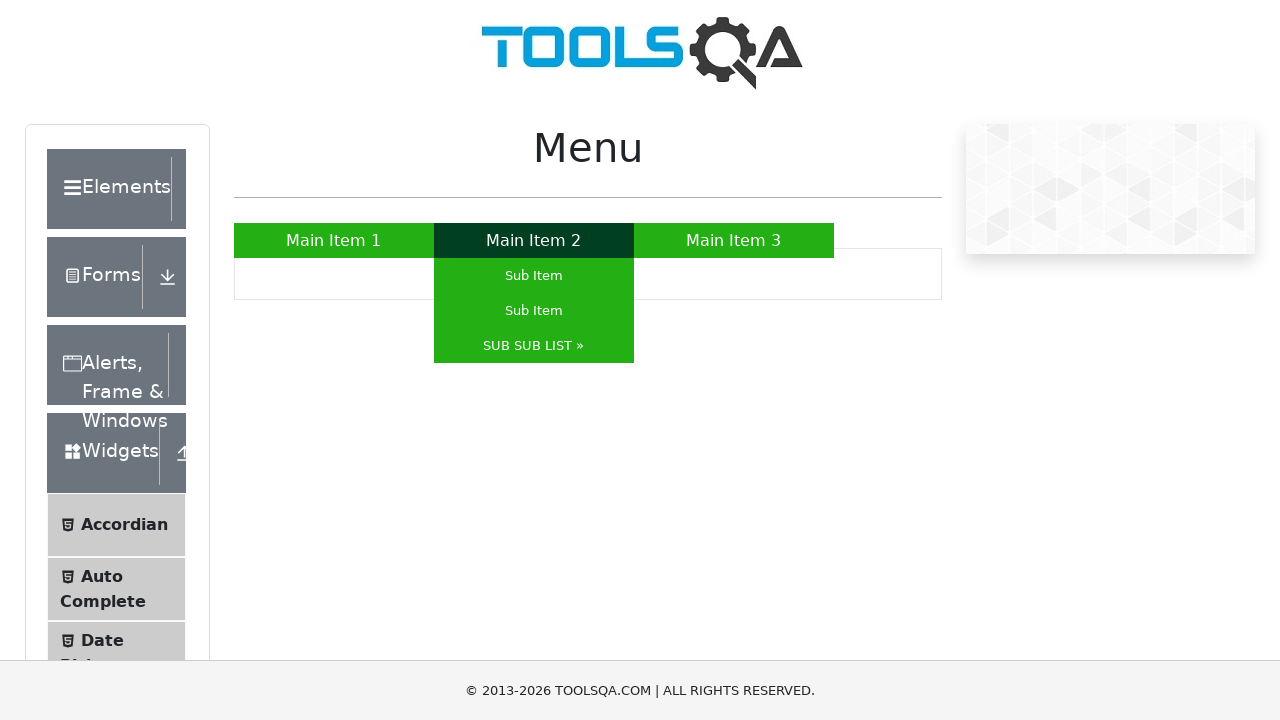

Hovered over SUB SUB LIST to reveal nested submenu at (534, 346) on xpath=//a[text()='SUB SUB LIST »']
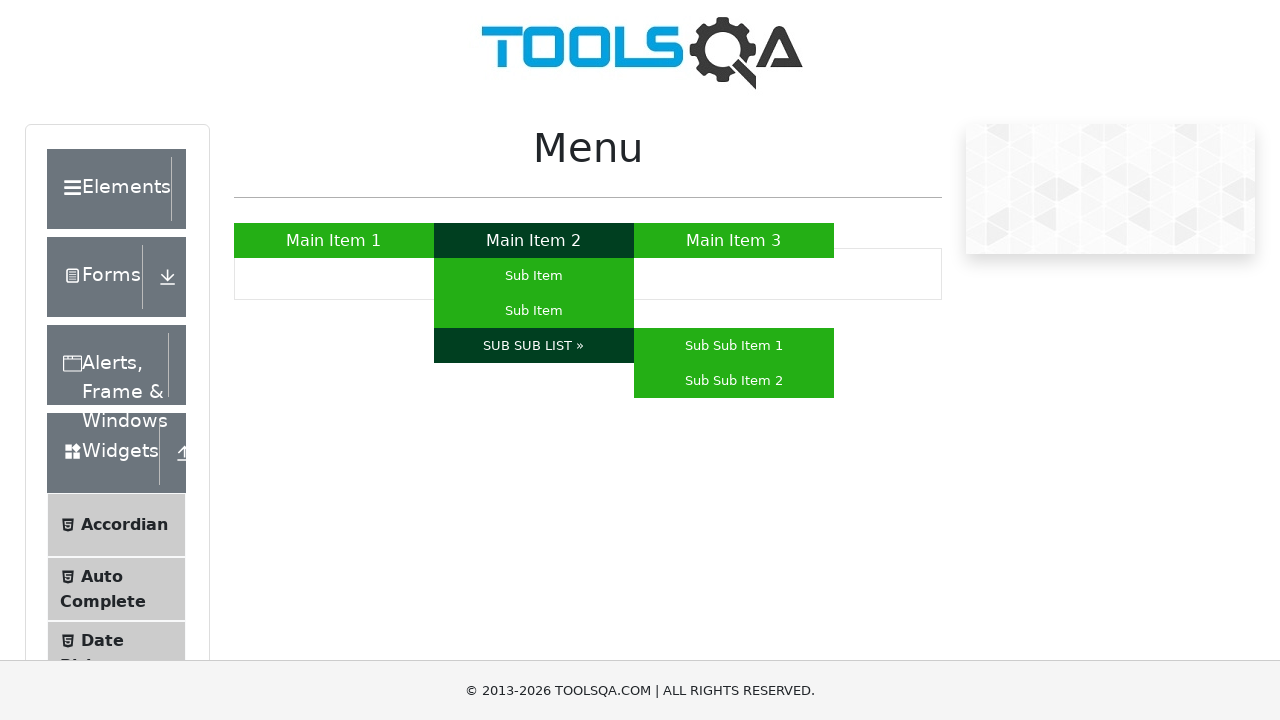

Clicked on Sub Sub Item 1 nested menu item at (734, 346) on text=Sub Sub Item 1
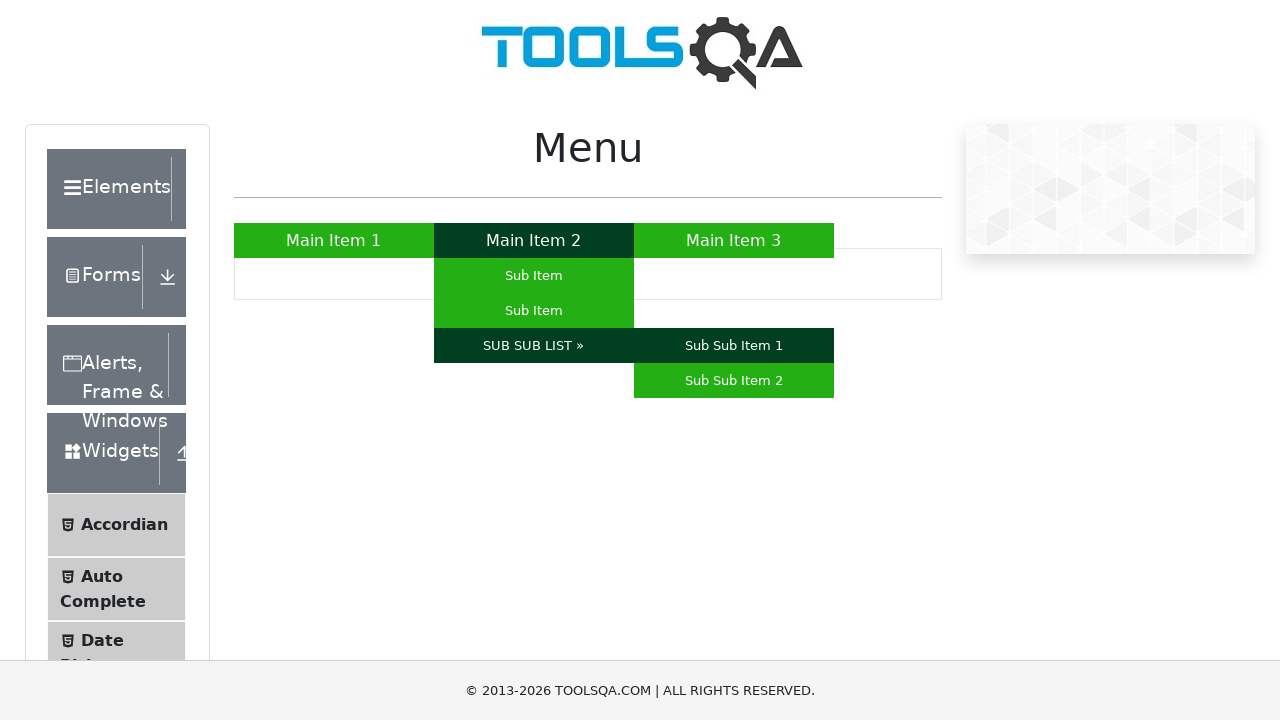

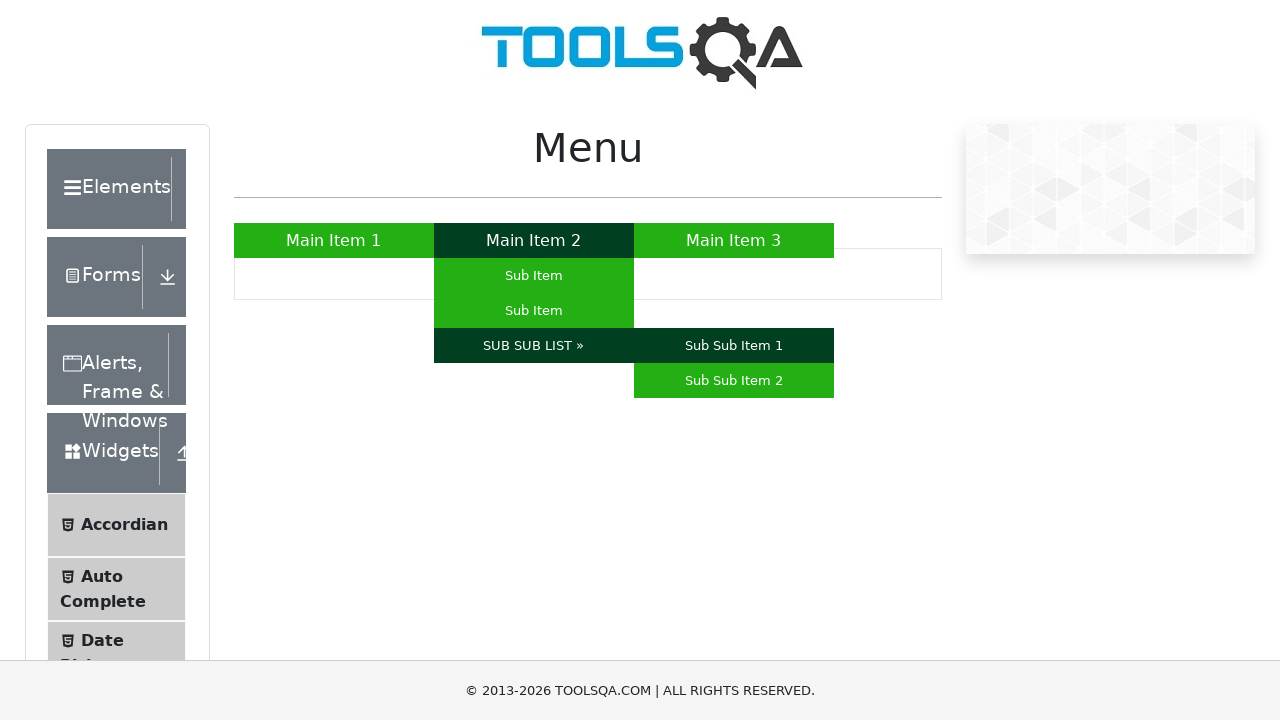